Tests window popup modal functionality by clicking on the Window Popup Modal link, then clicking the Follow On Twitter button, and switching to the newly opened popup window to verify it opened correctly.

Starting URL: https://www.lambdatest.com/selenium-playground/

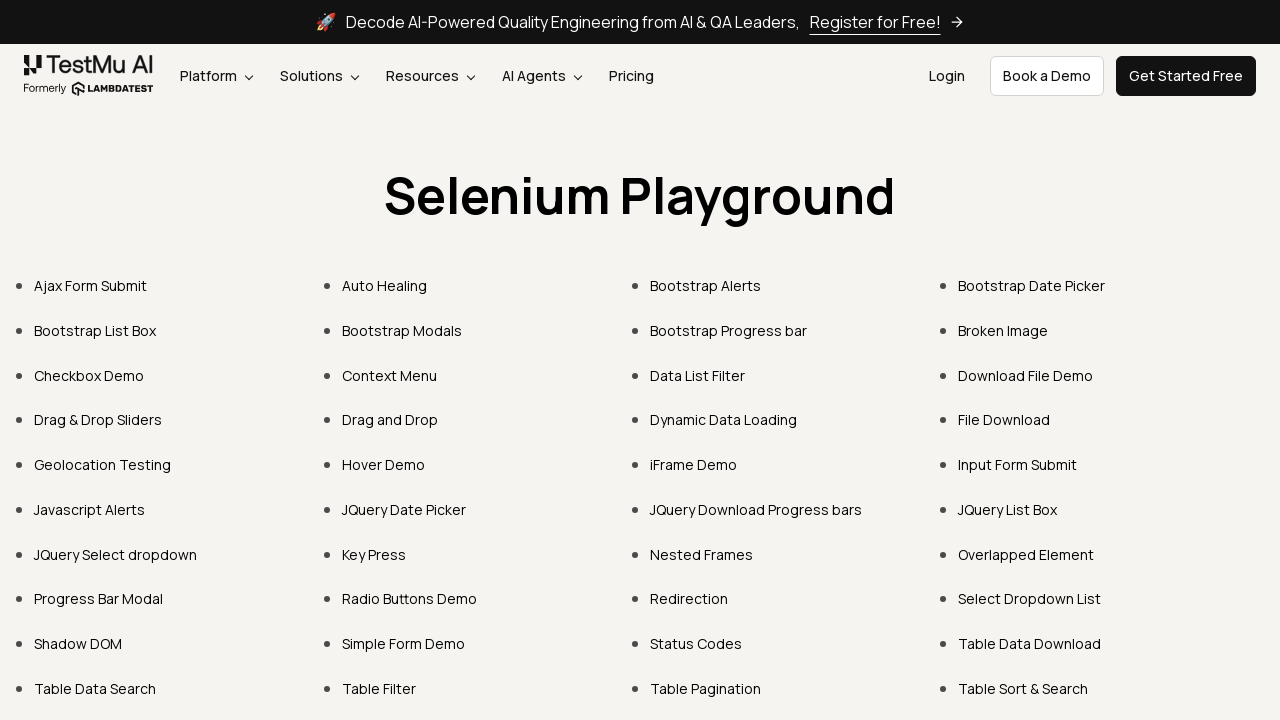

Waited for page to load (domcontentloaded state)
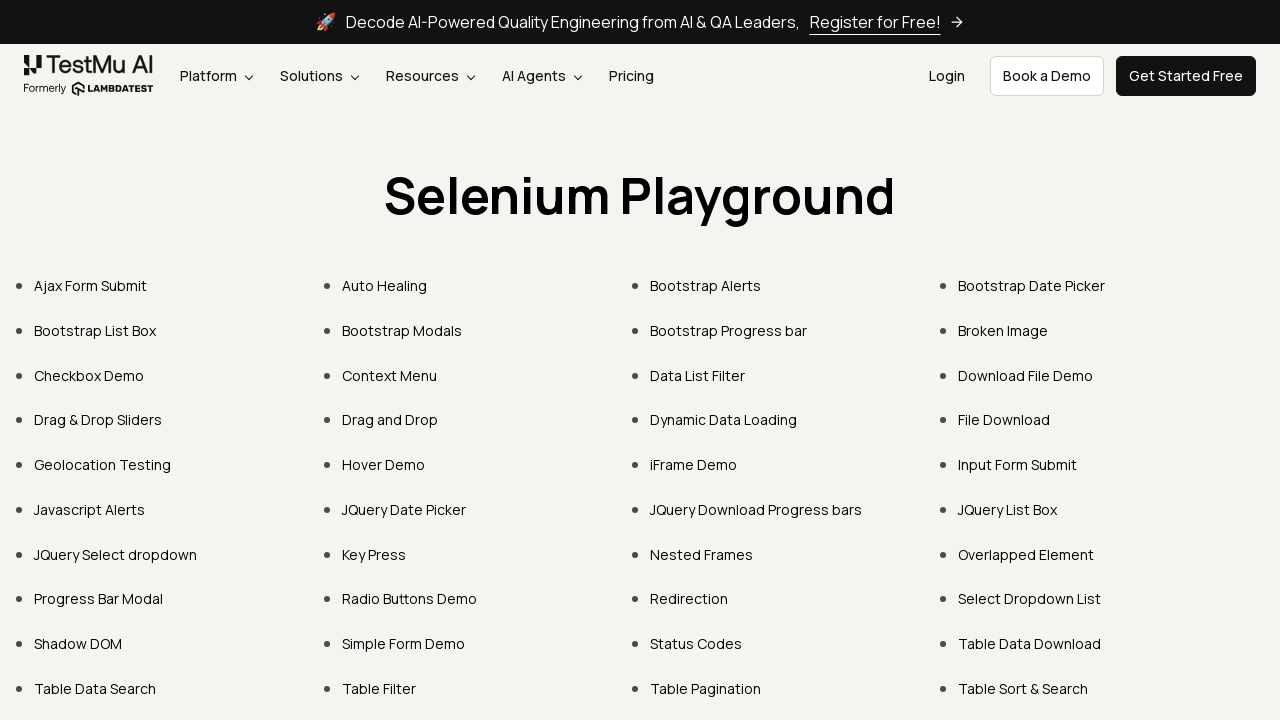

Clicked on Window Popup Modal link at (722, 360) on xpath=//a[contains(text(),'Window Popup Modal')]
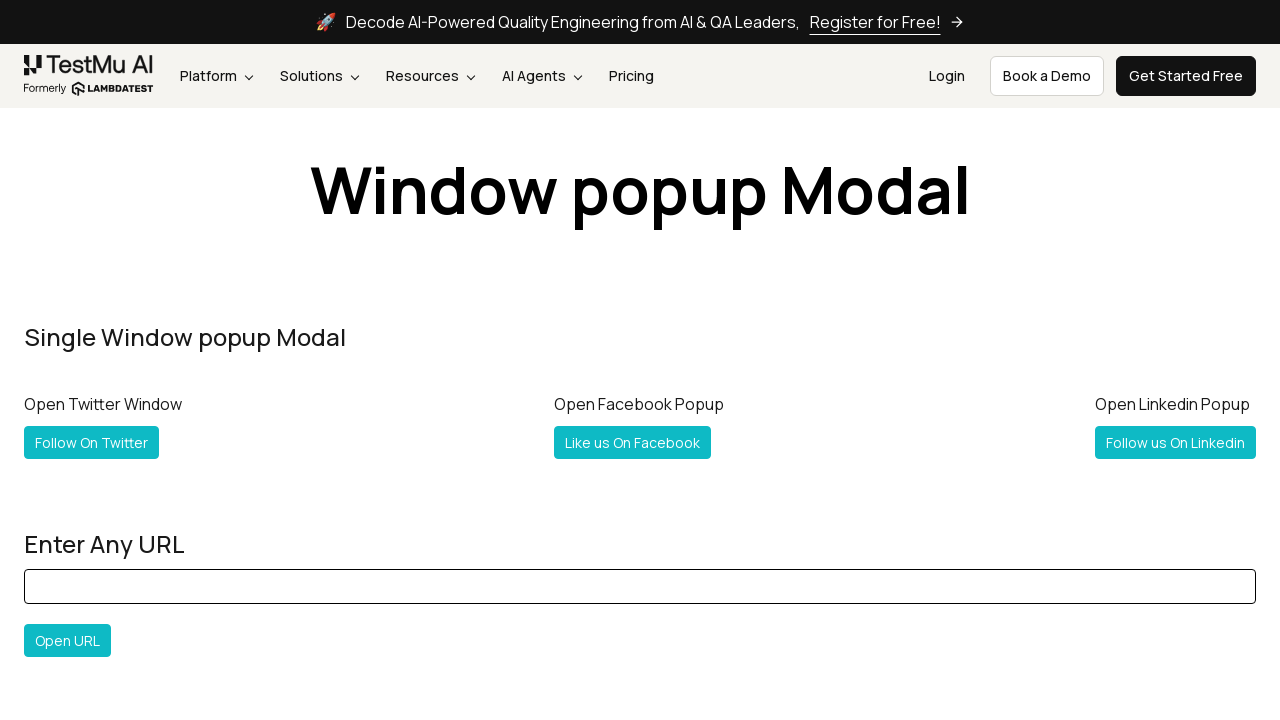

Waited 1000ms for modal/page section to load
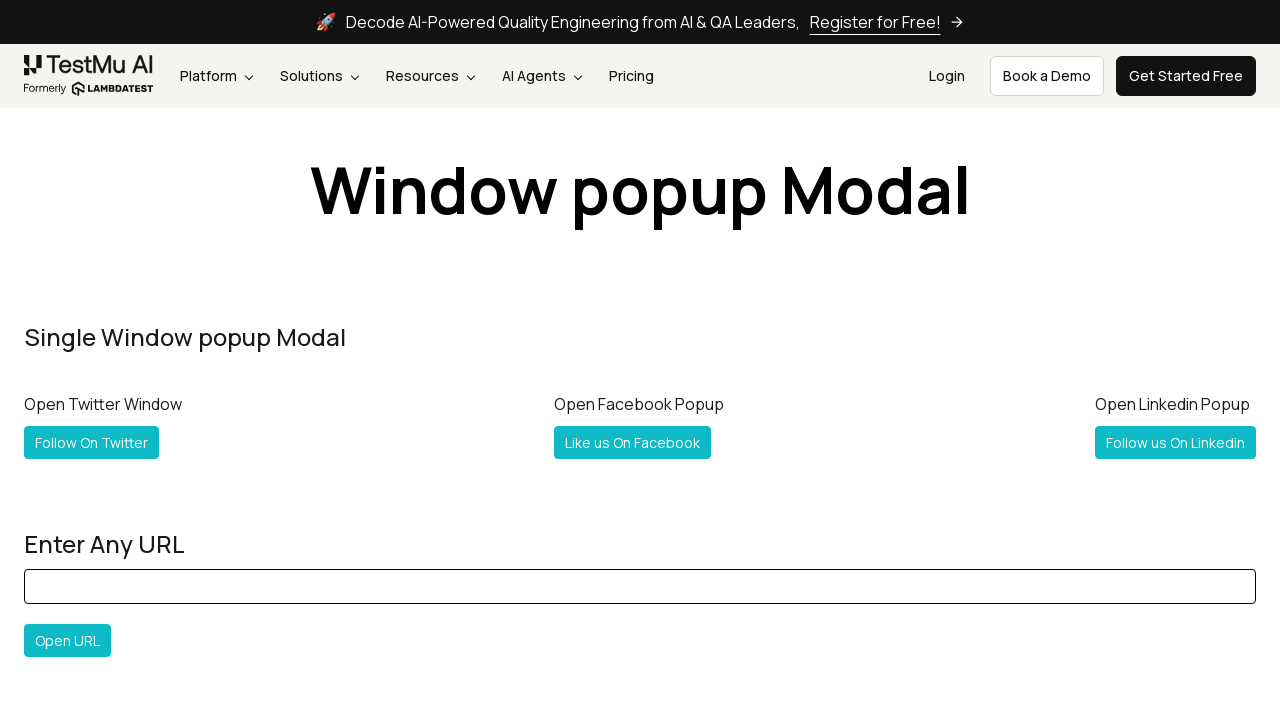

Clicked on Follow On Twitter button at (92, 442) on xpath=//a[contains(text(),'Follow On Twitter')]
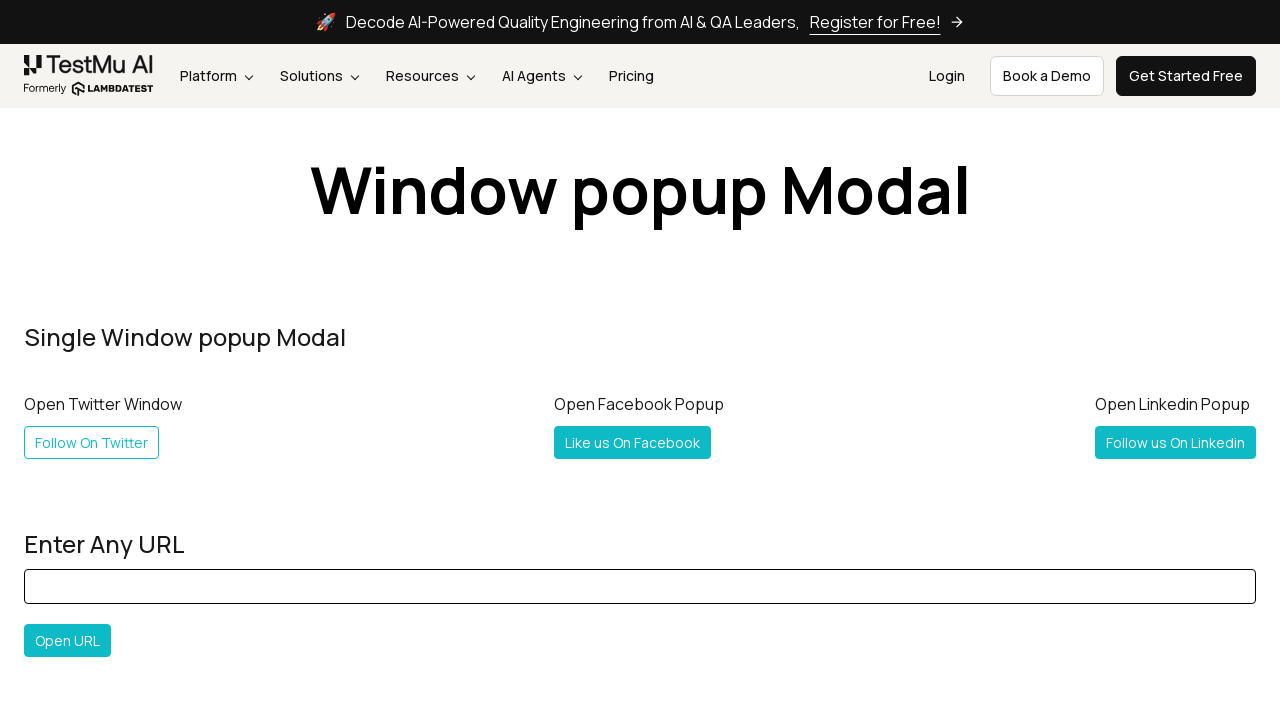

Captured new popup window
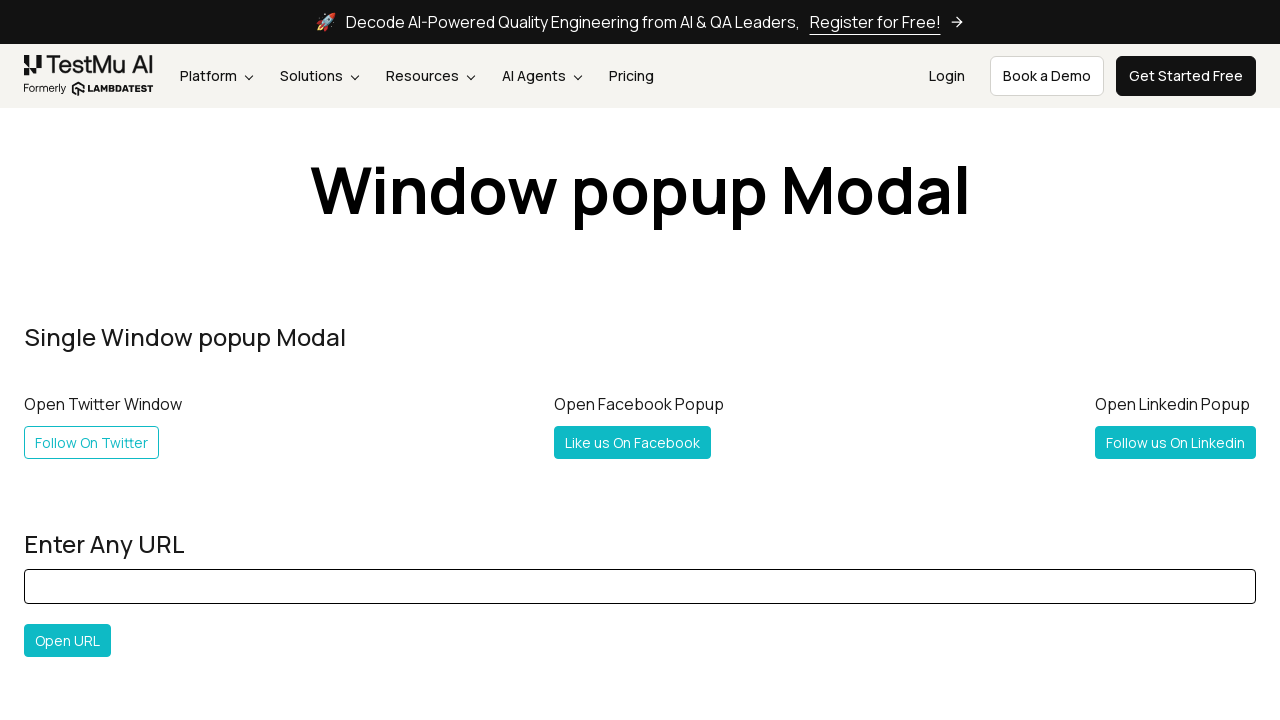

Waited for popup window to load (domcontentloaded state)
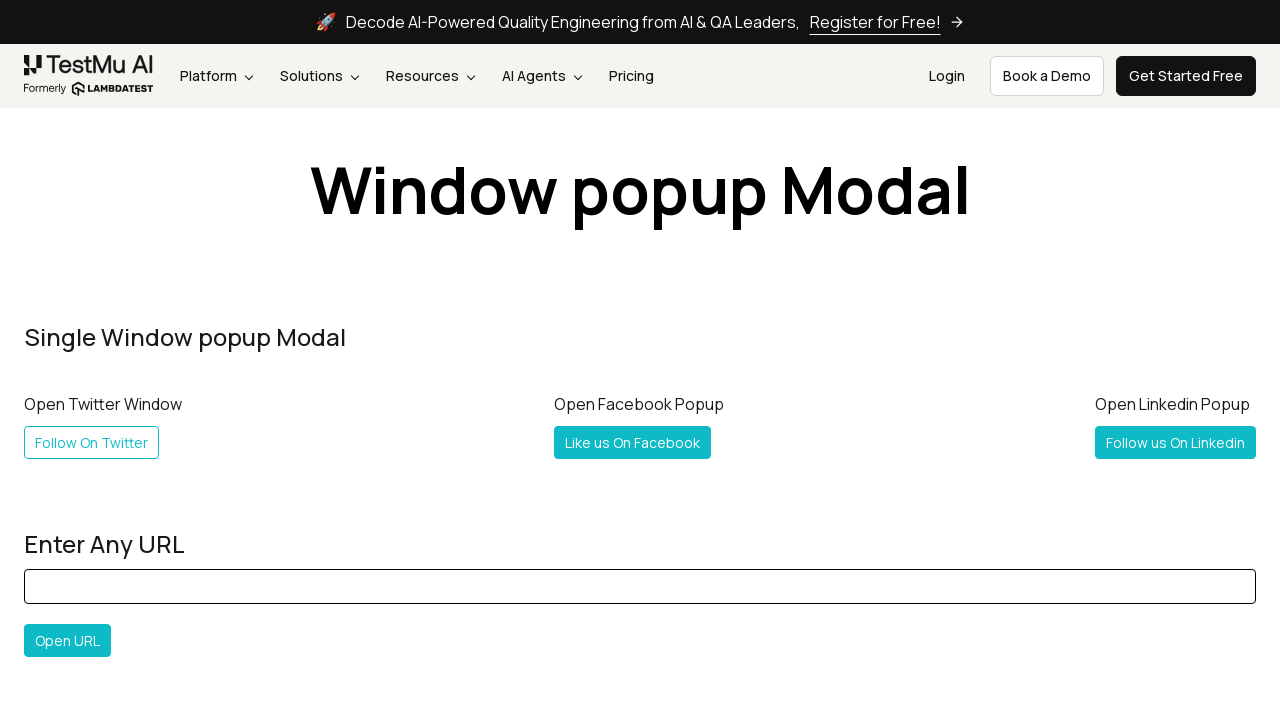

Retrieved popup window title: 
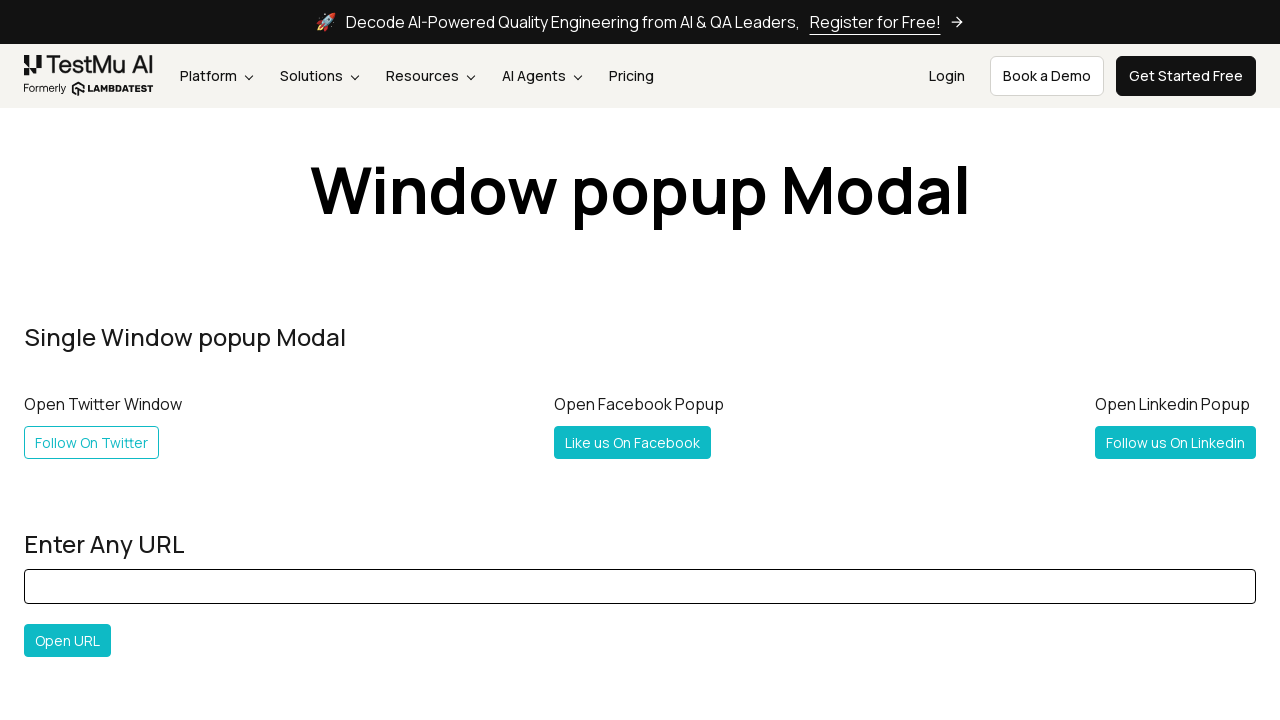

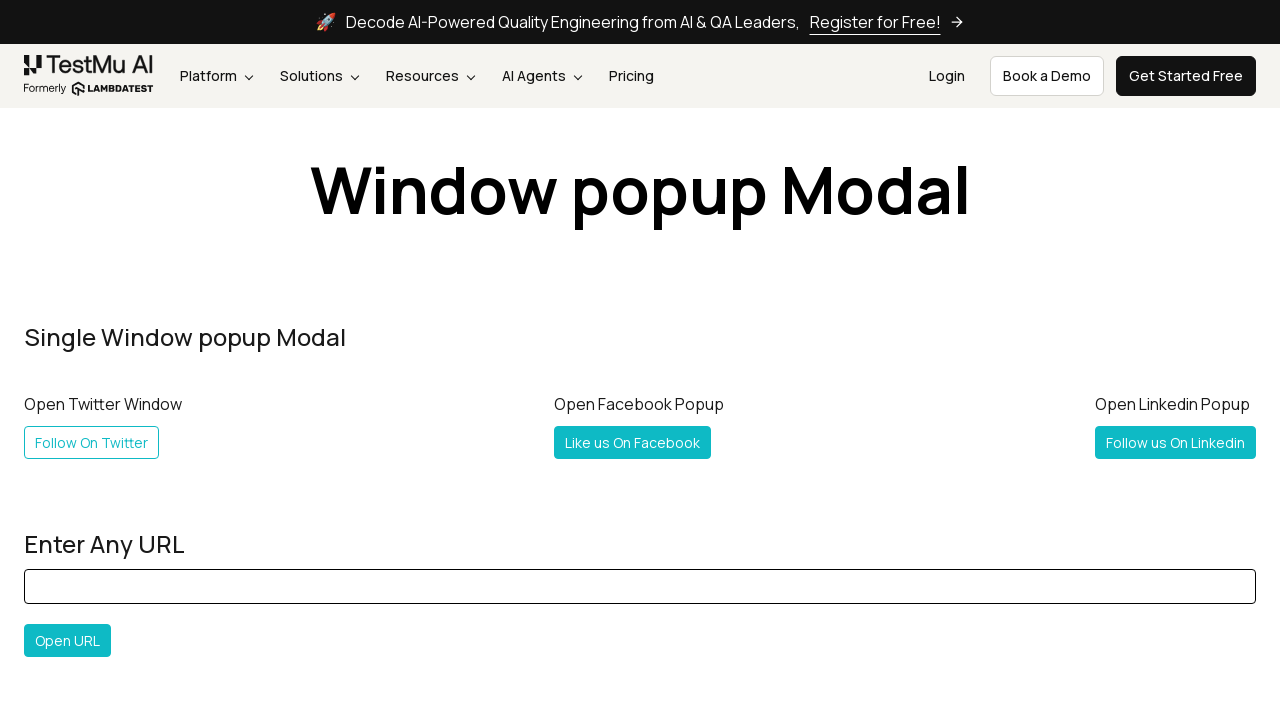